Tests different click actions (double click, right click, and single click) on buttons using Playwright's action methods and verifies the resulting messages

Starting URL: https://demoqa.com/buttons

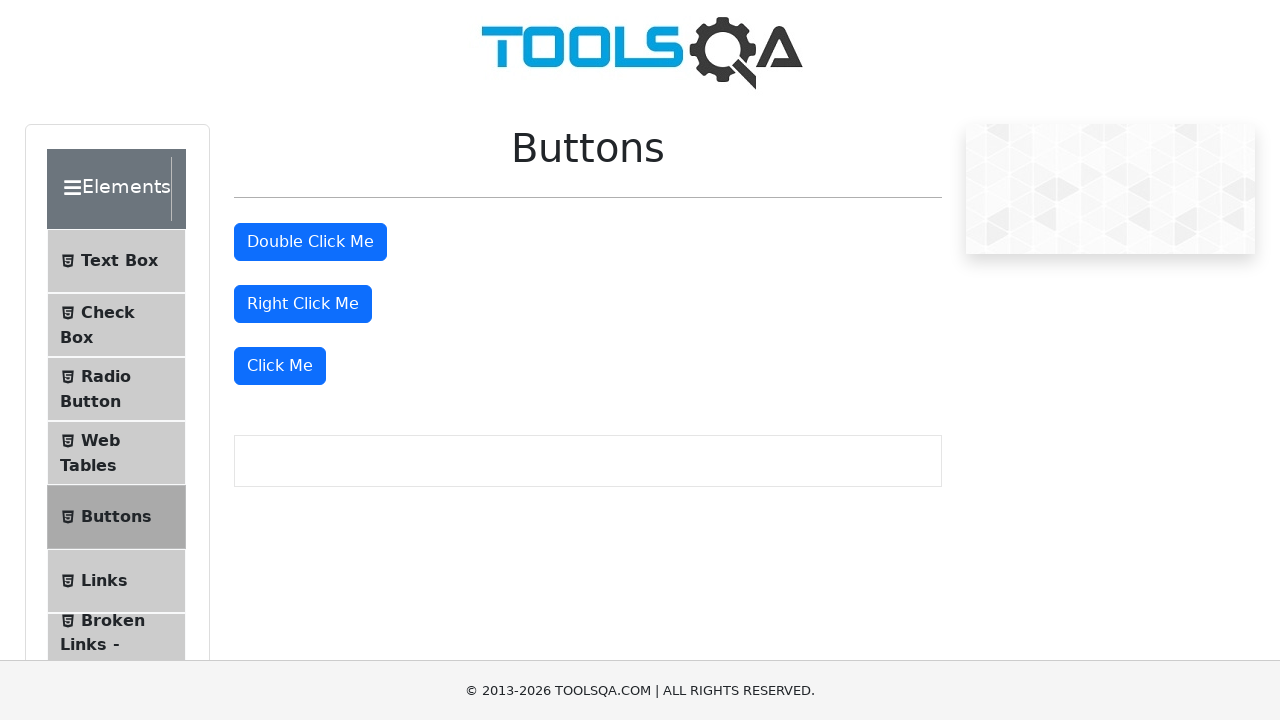

Double-clicked the double click button at (310, 242) on #doubleClickBtn
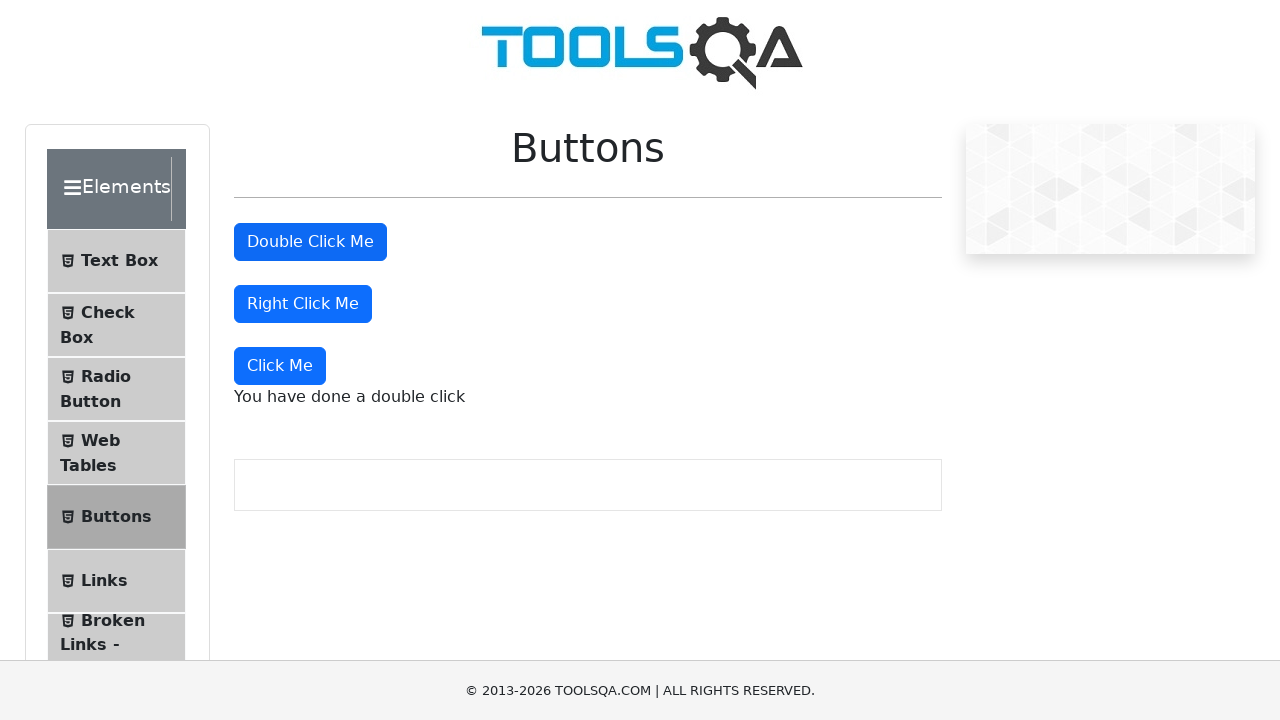

Right-clicked the right click button at (303, 304) on #rightClickBtn
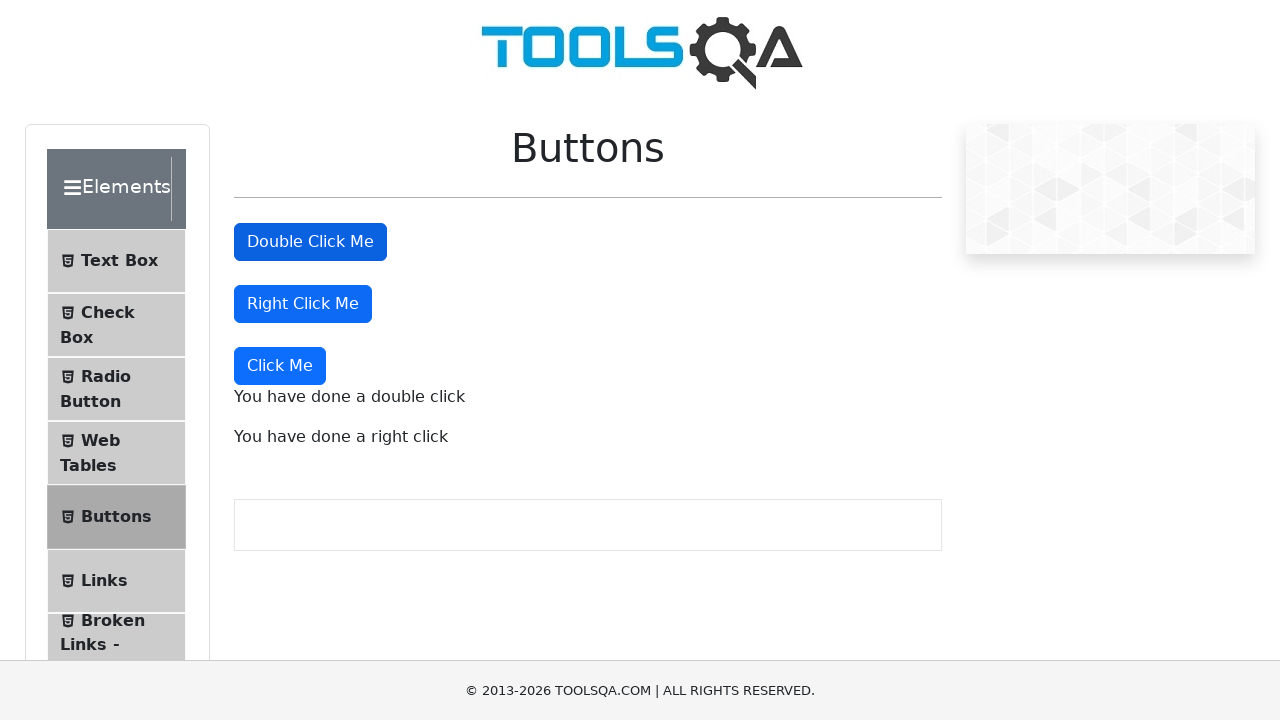

Single-clicked the dynamic click button (4th button) at (280, 366) on (//button)[4]
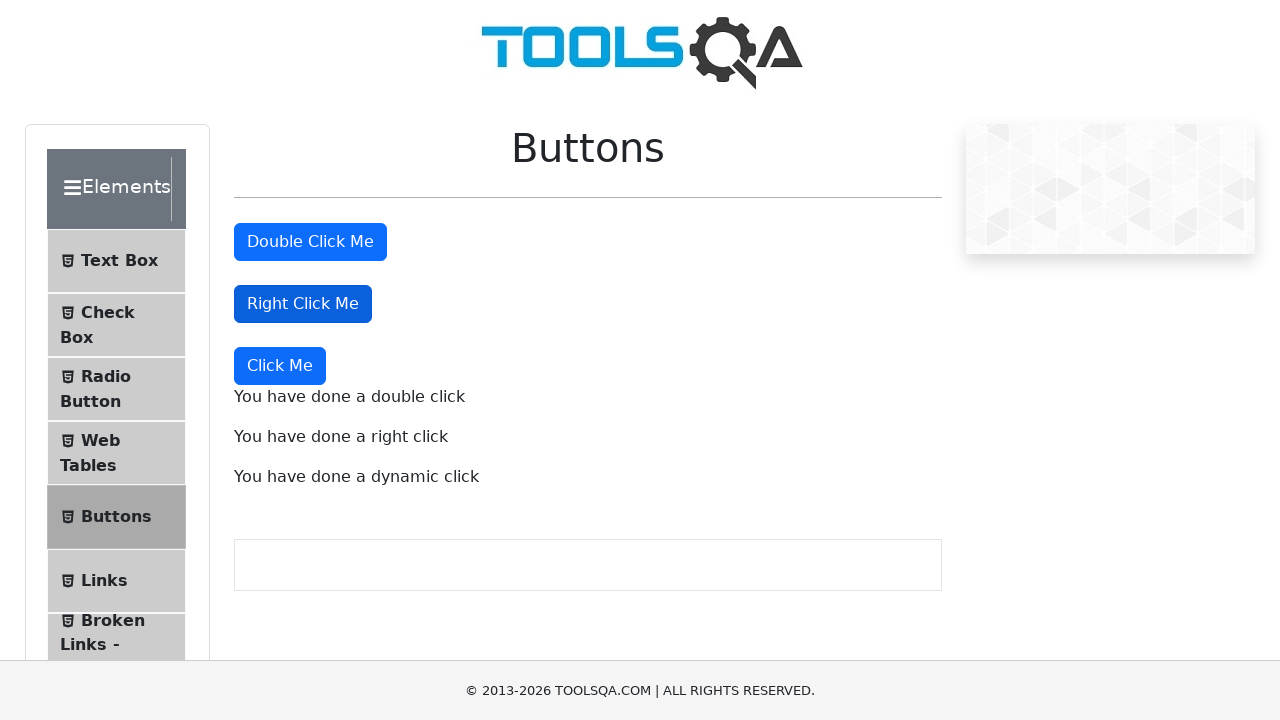

Double click message appeared
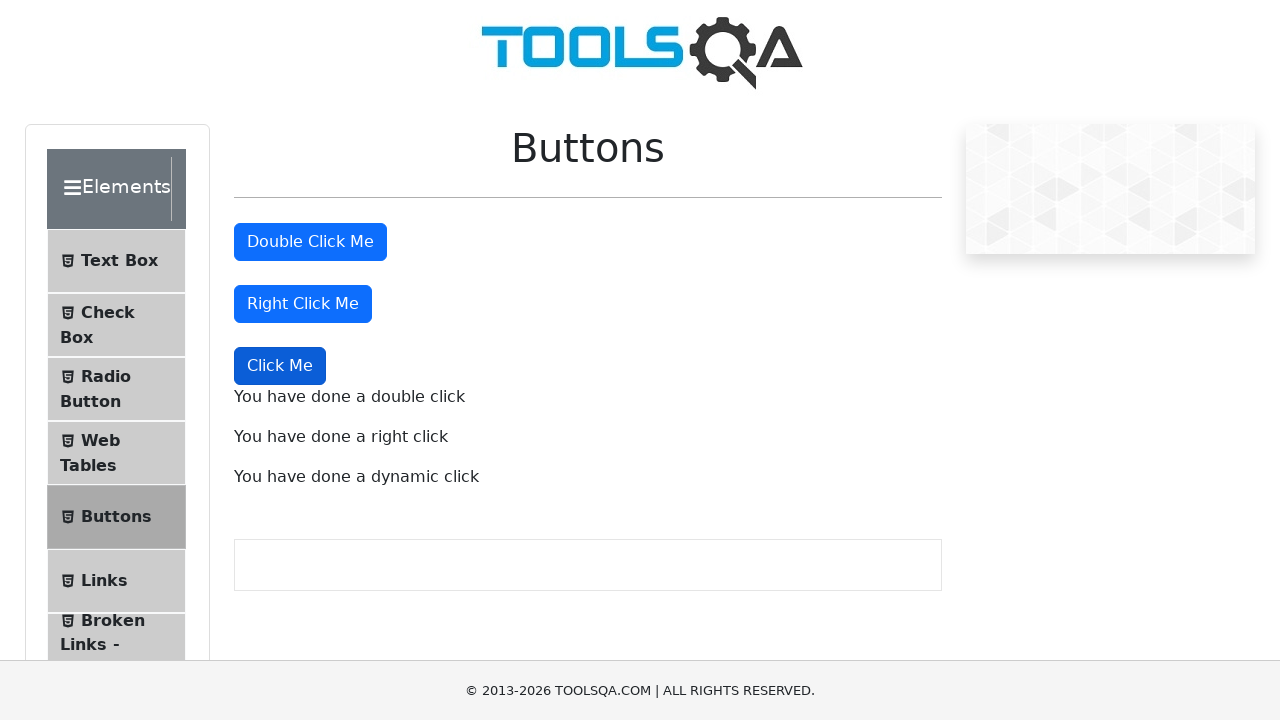

Right click message appeared
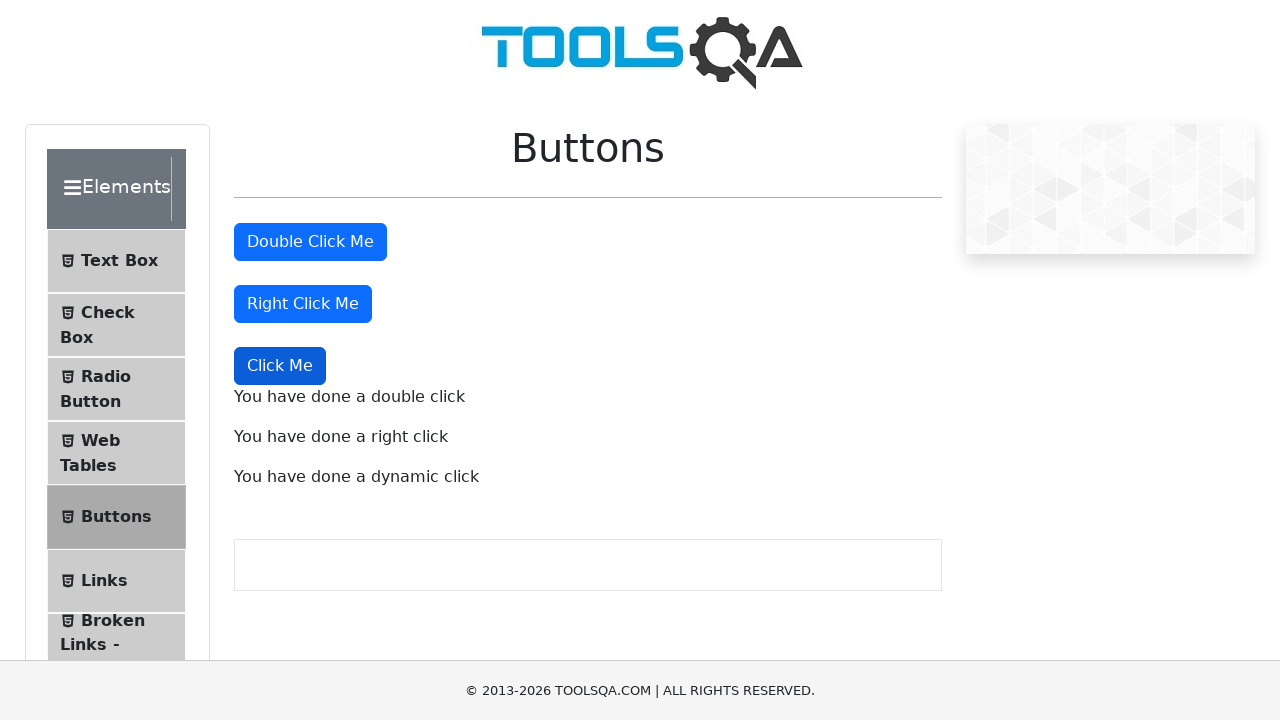

Dynamic click message appeared
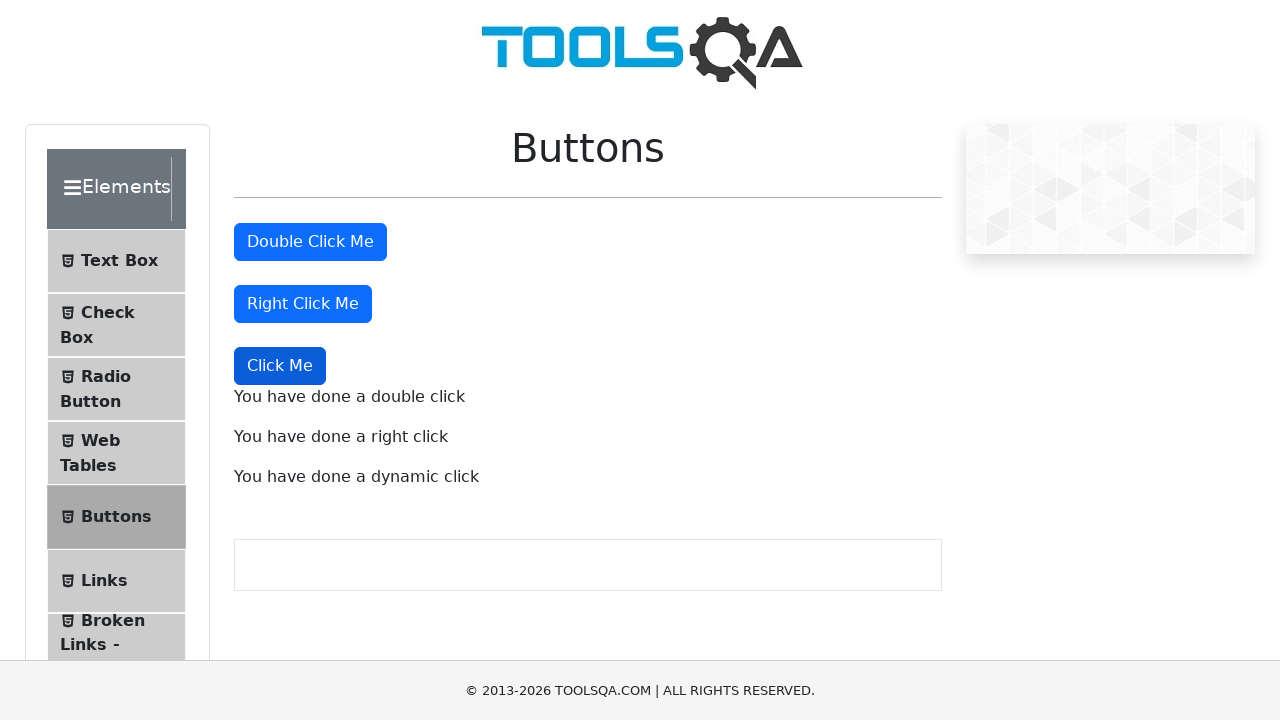

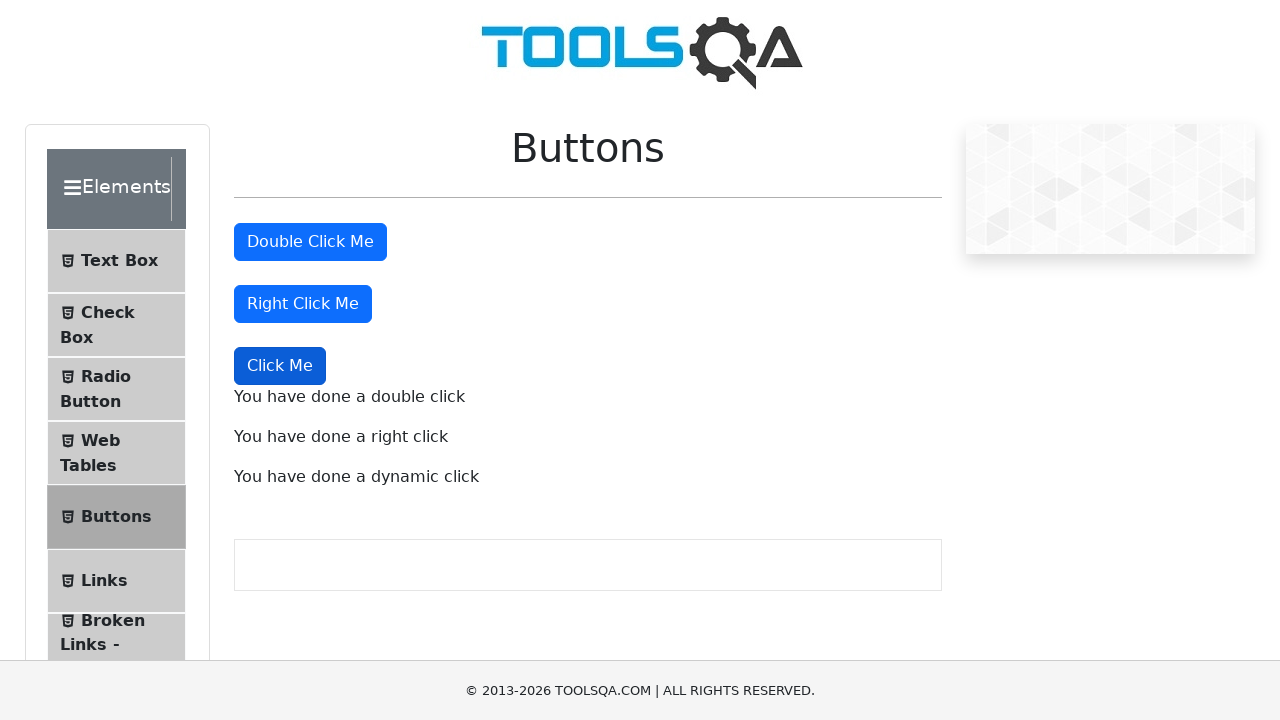